Navigates to Wizzair homepage and waits for the page to fully load

Starting URL: https://wizzair.com/

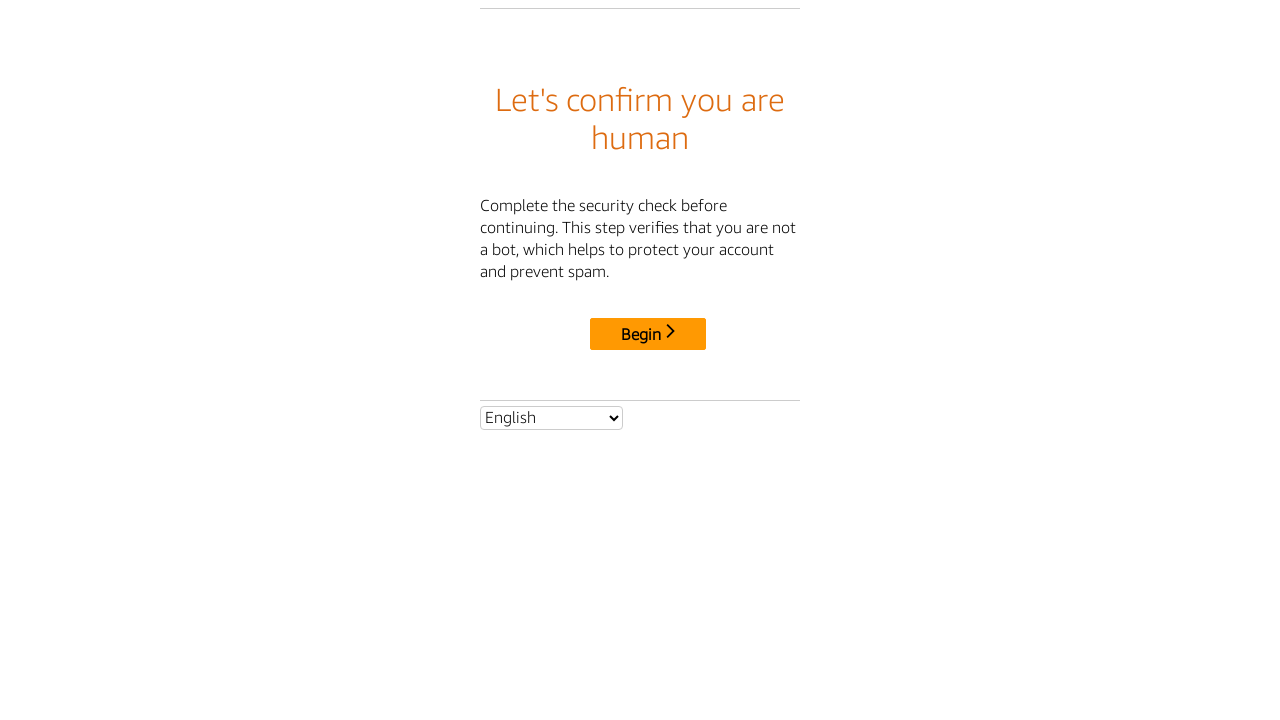

Navigated to Wizzair homepage
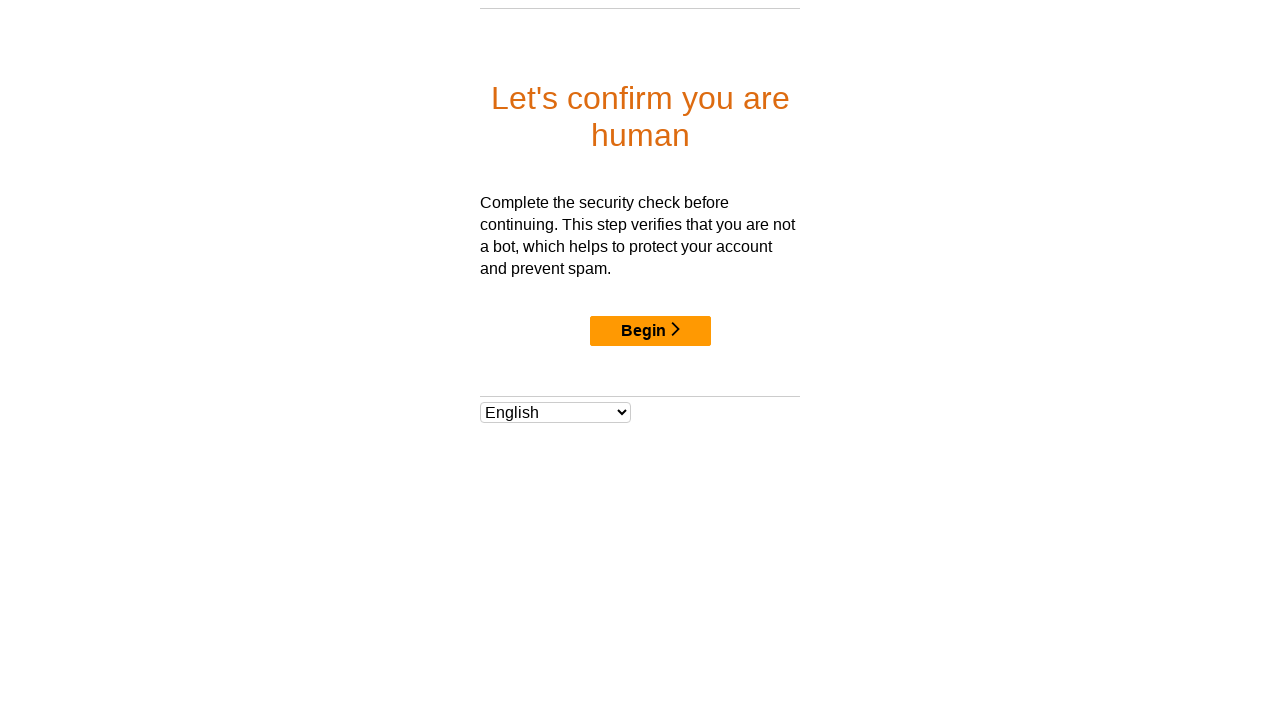

DOM content loaded
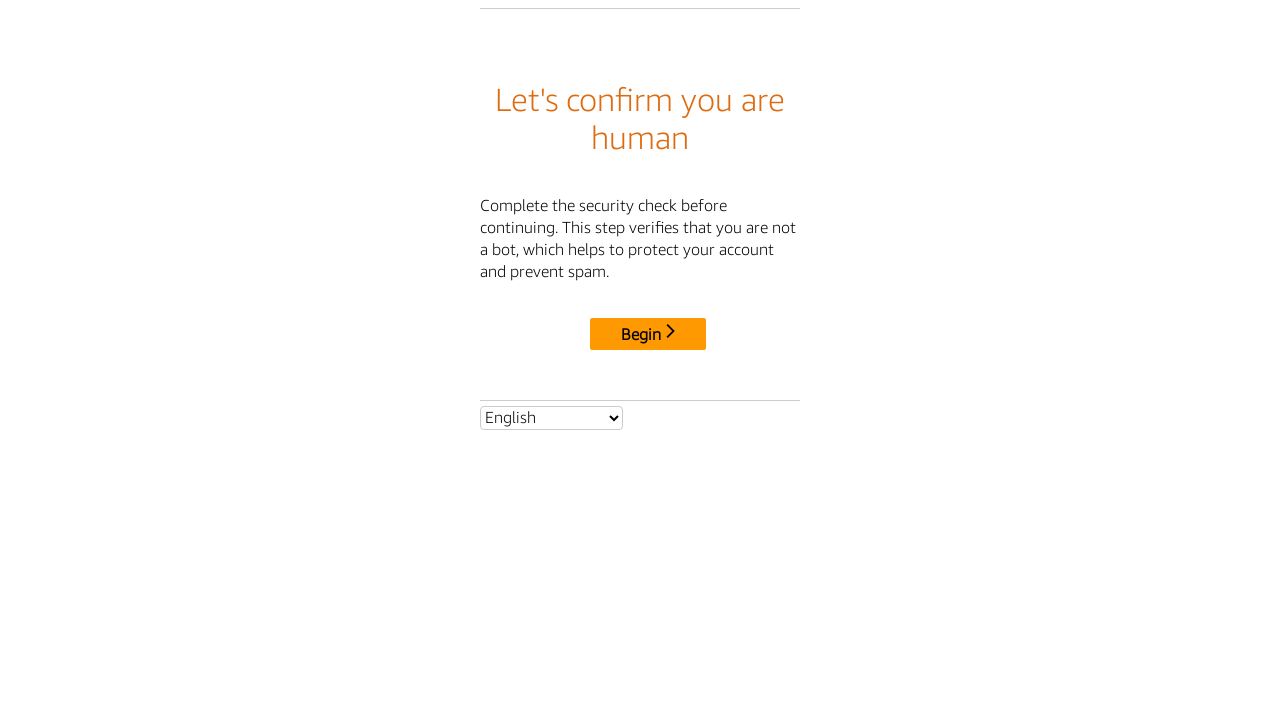

Page fully loaded - network idle state reached
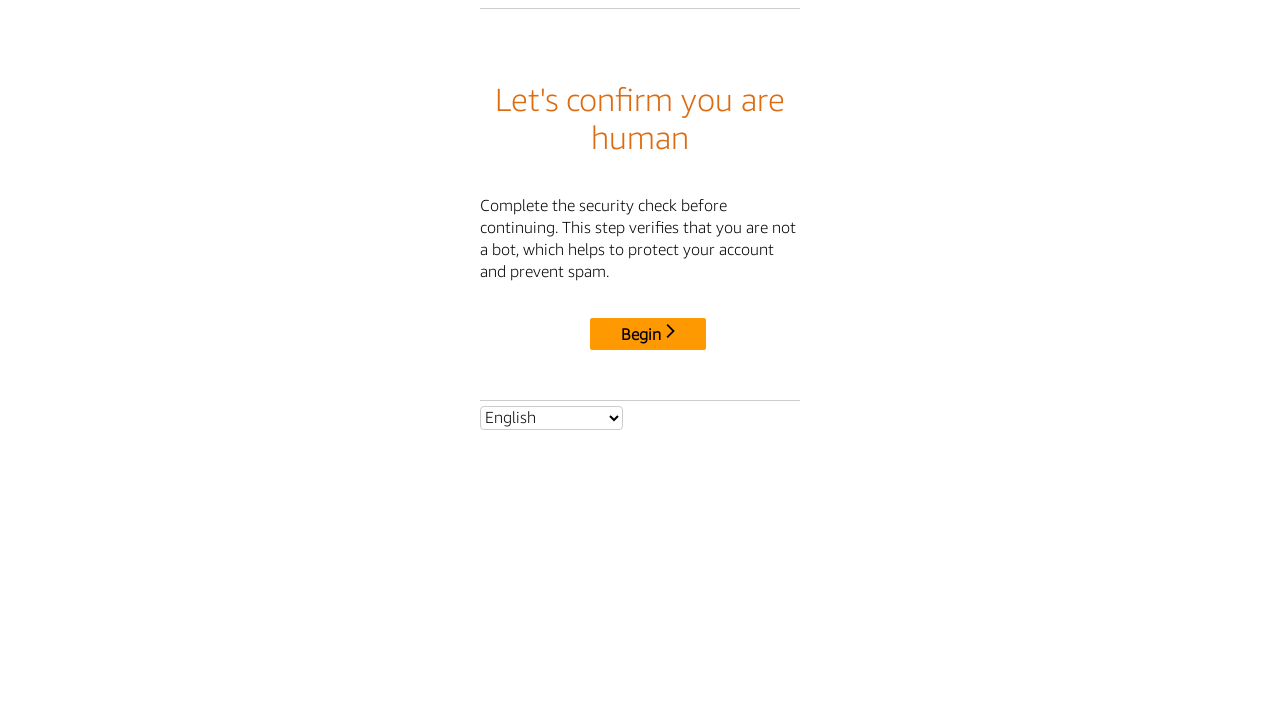

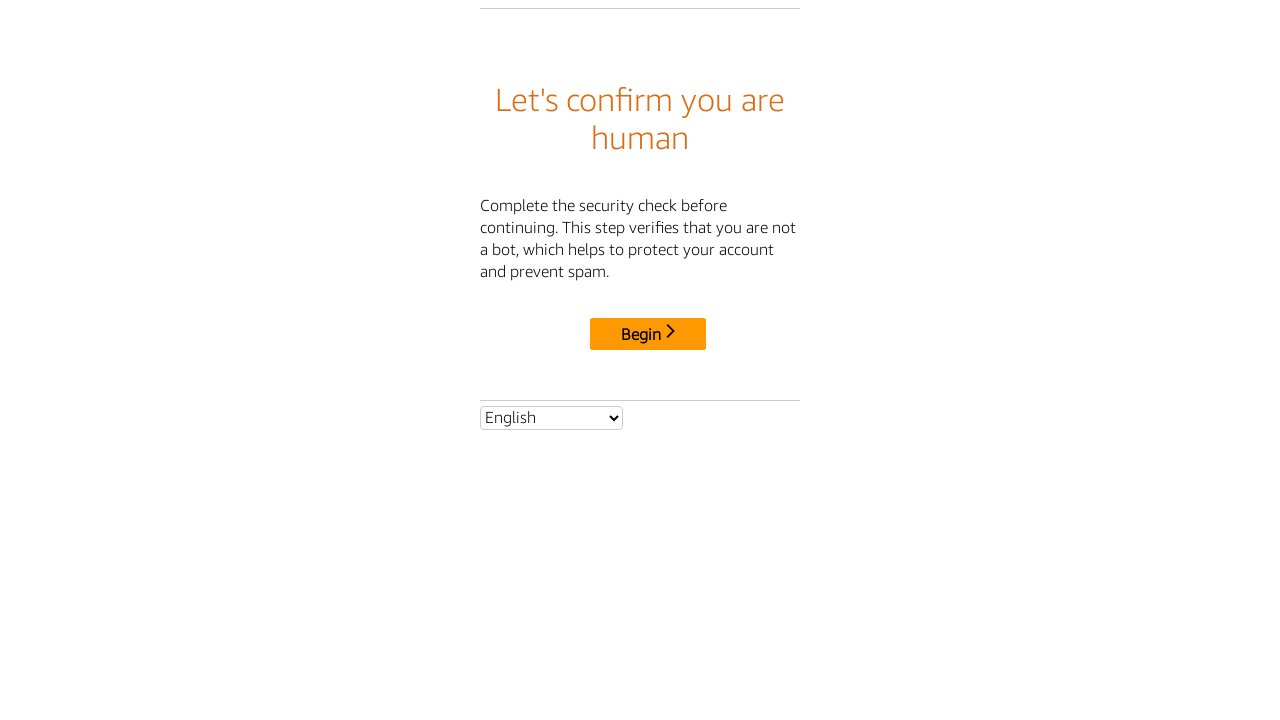